Tests JavaScript alert functionality by clicking on alert button, verifying alert text, and accepting the alert

Starting URL: https://the-internet.herokuapp.com/javascript_alerts

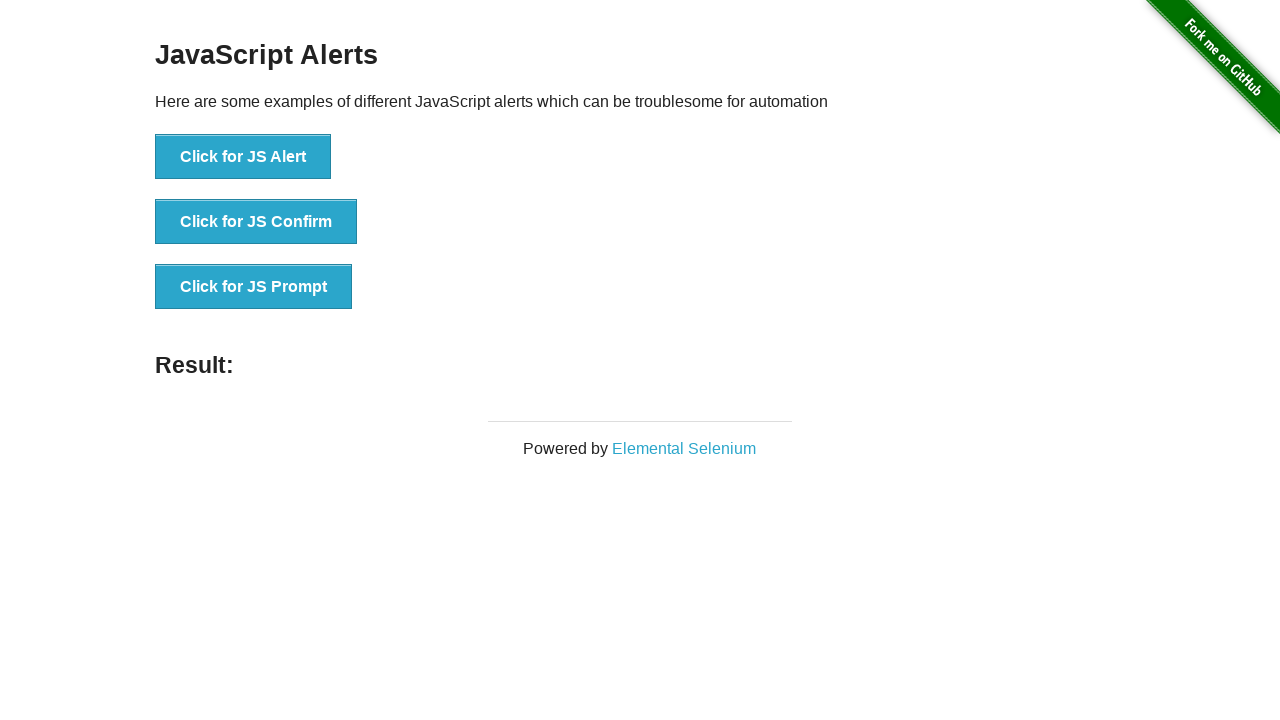

Clicked the alert button to trigger JavaScript alert at (243, 157) on xpath=//button[@onclick='jsAlert()']
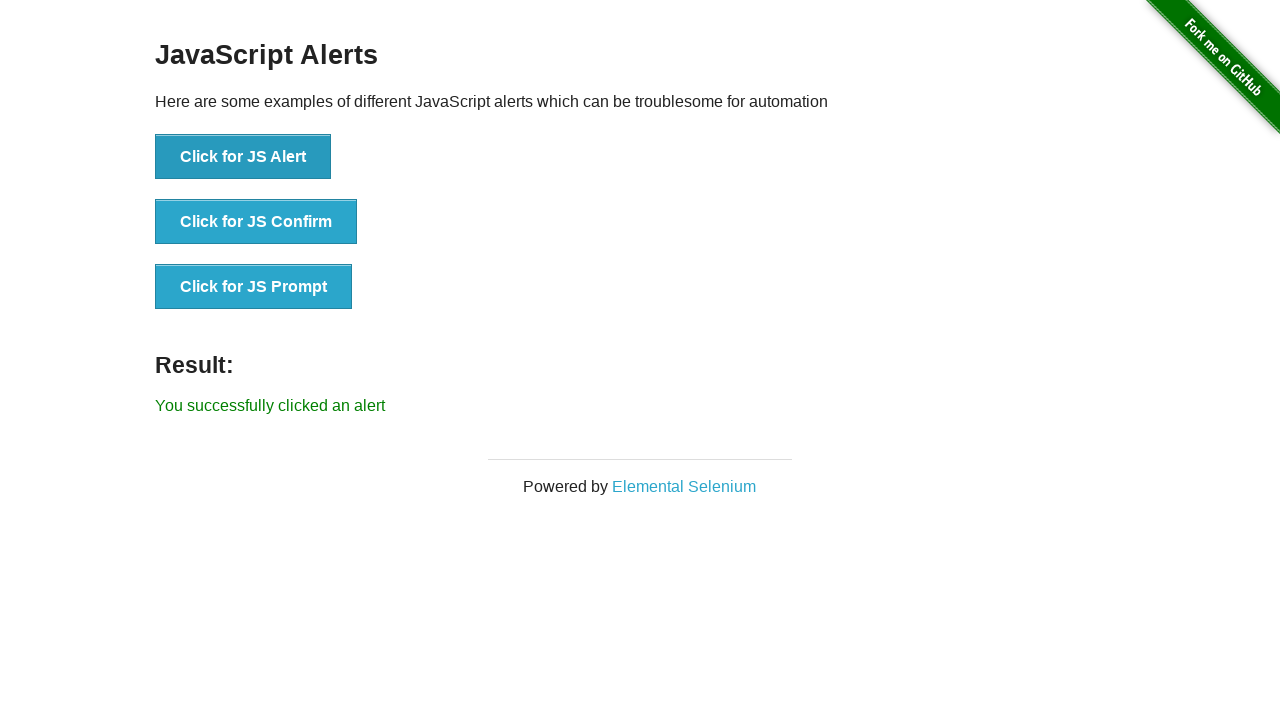

Set up dialog handler to automatically accept alerts
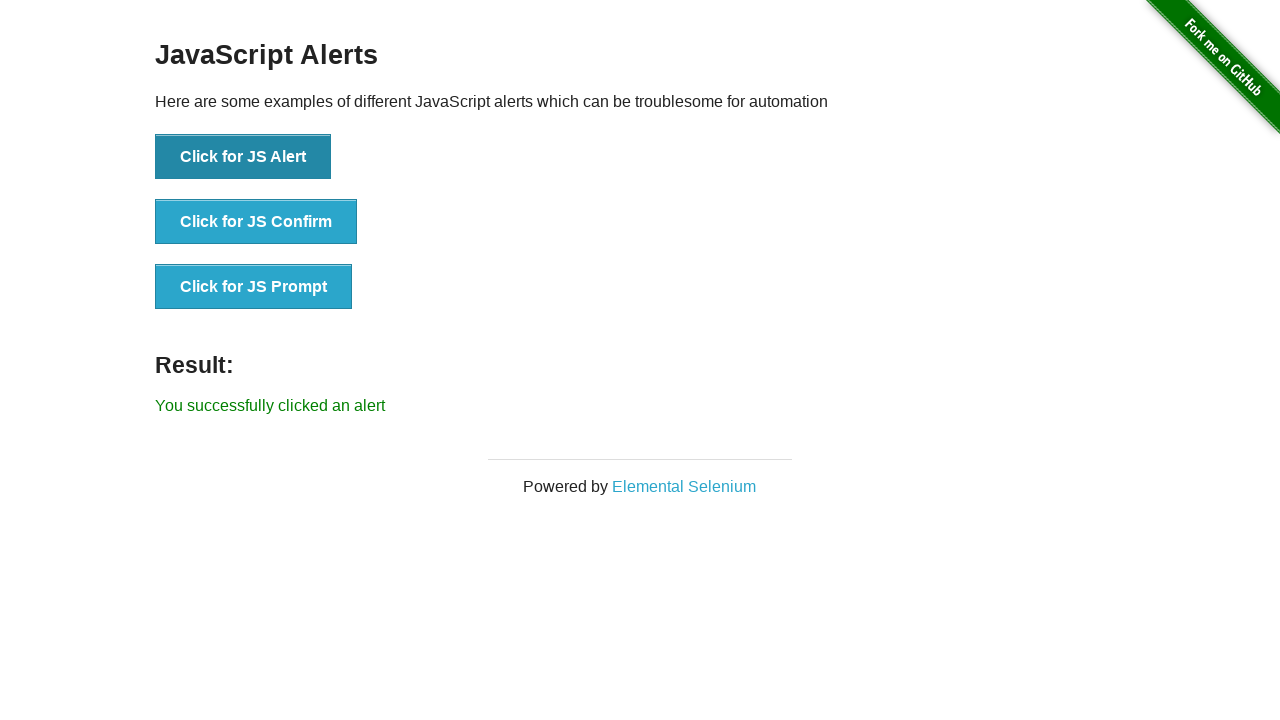

Clicked alert button and captured dialog event at (243, 157) on xpath=//button[@onclick='jsAlert()']
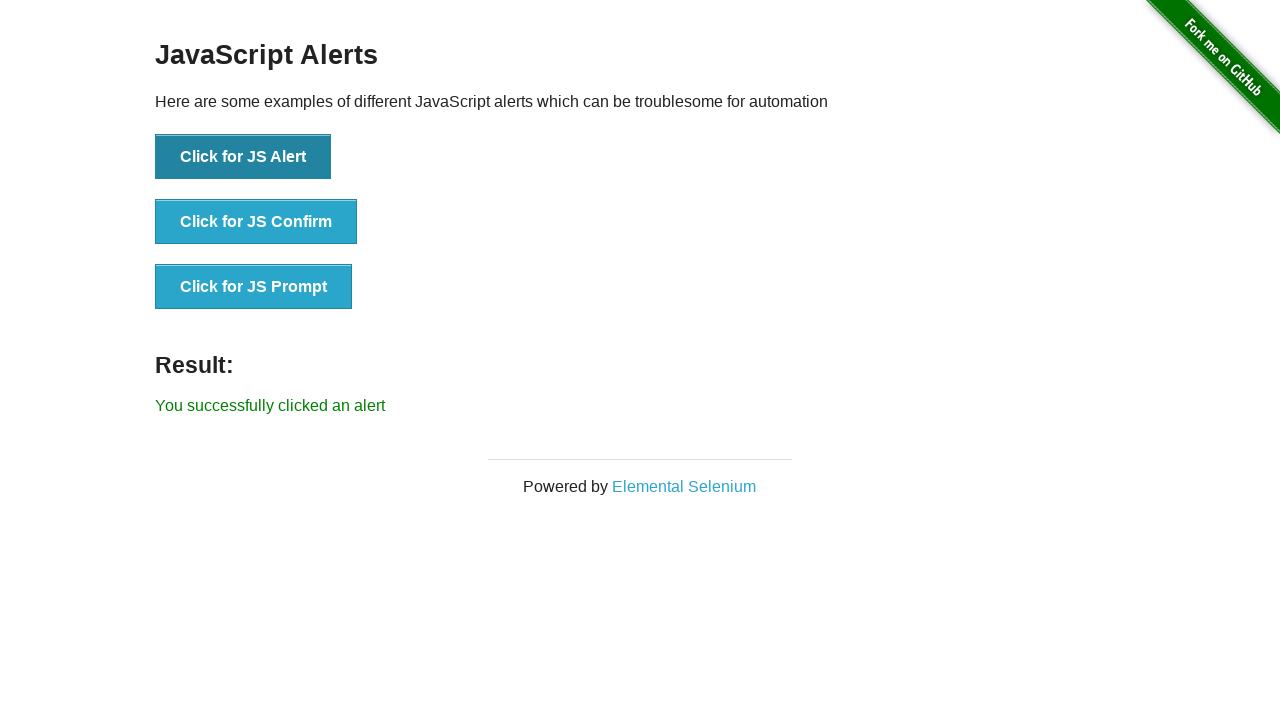

Retrieved alert dialog information
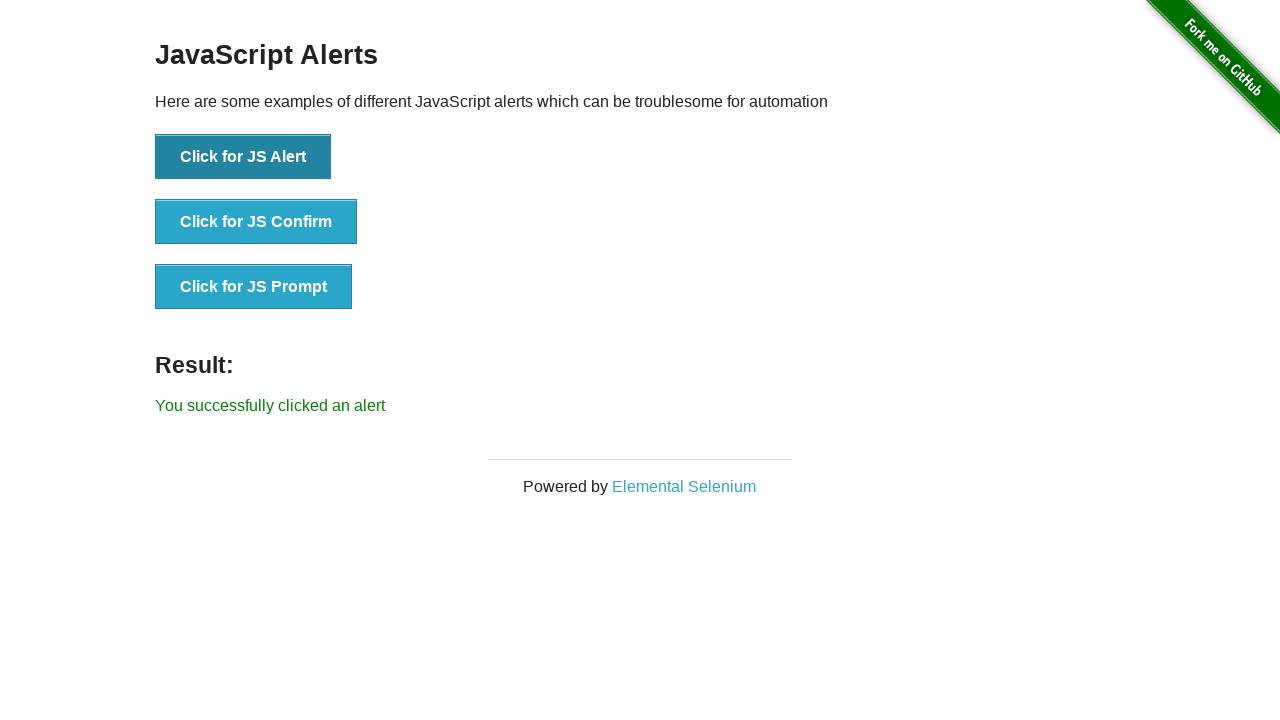

Verified alert message is 'I am a JS Alert'
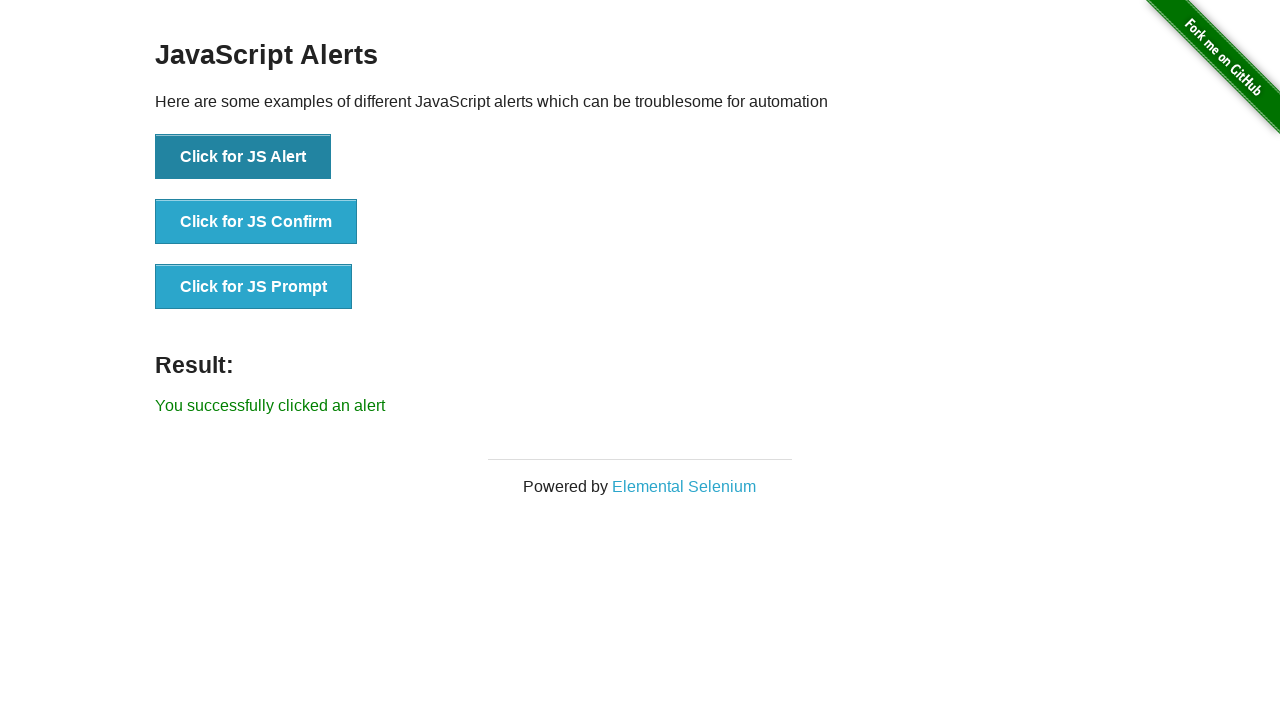

Located the alert button element
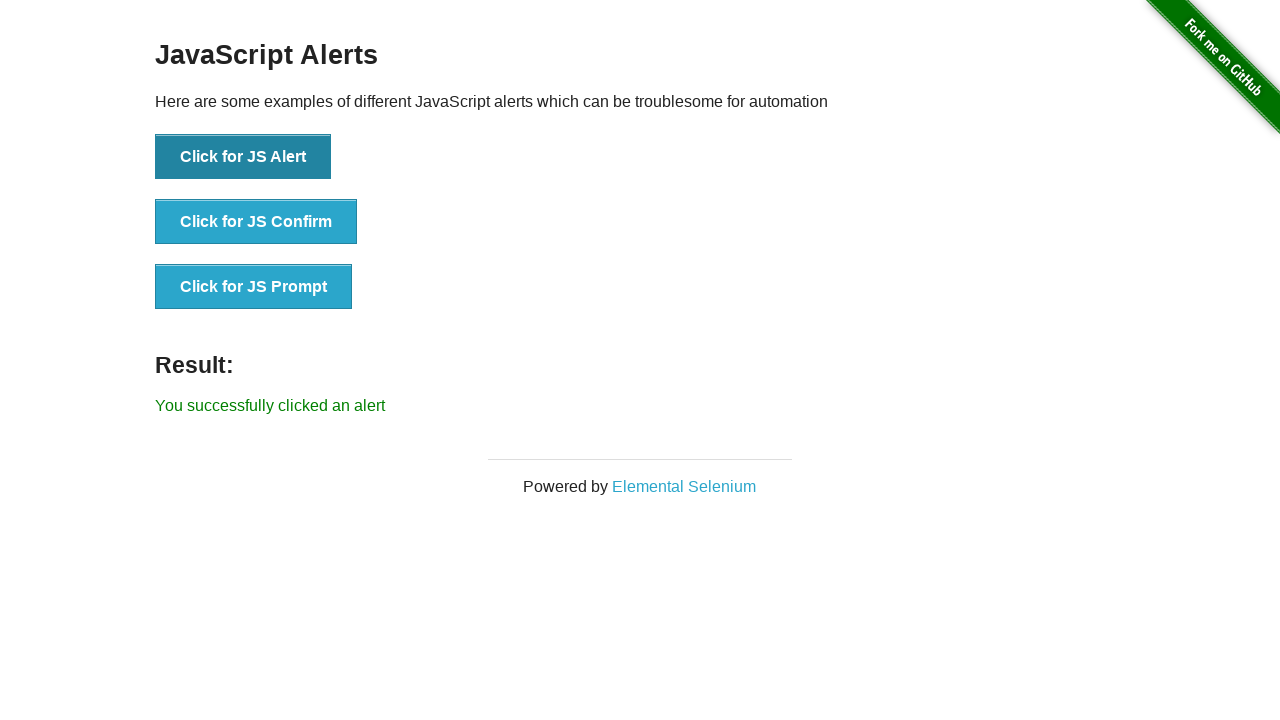

Verified alert button is enabled after alert was closed
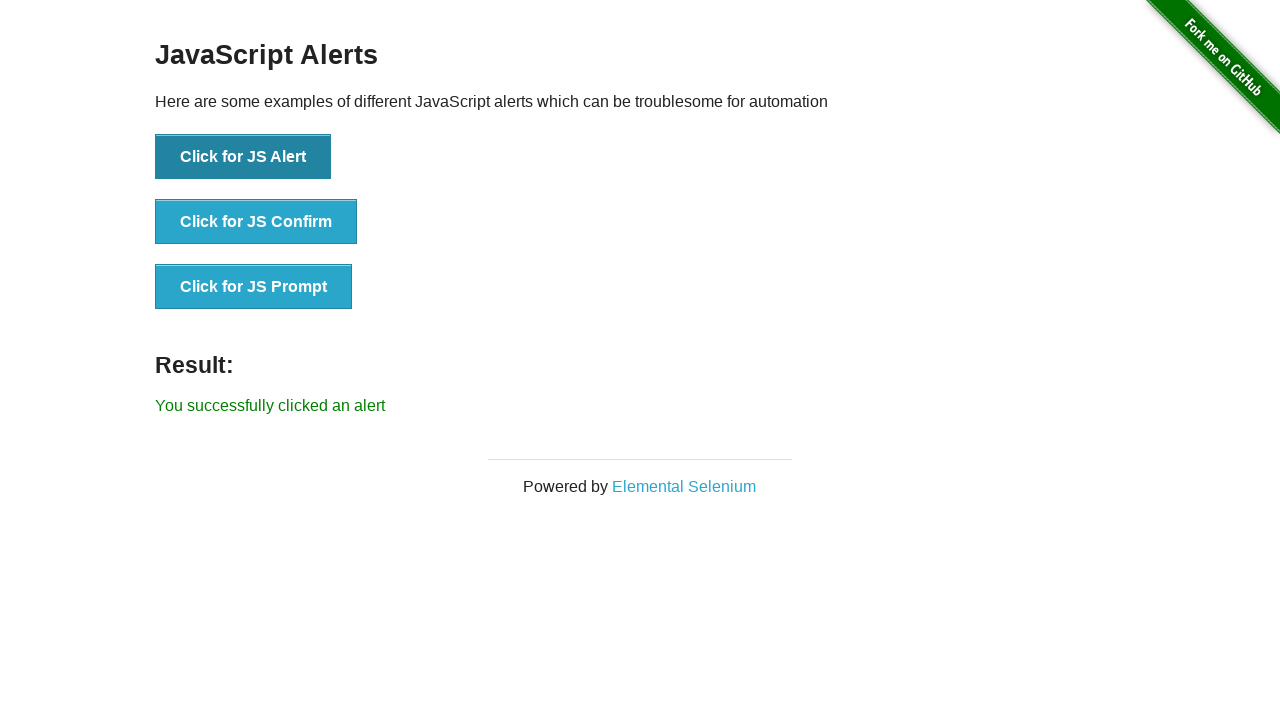

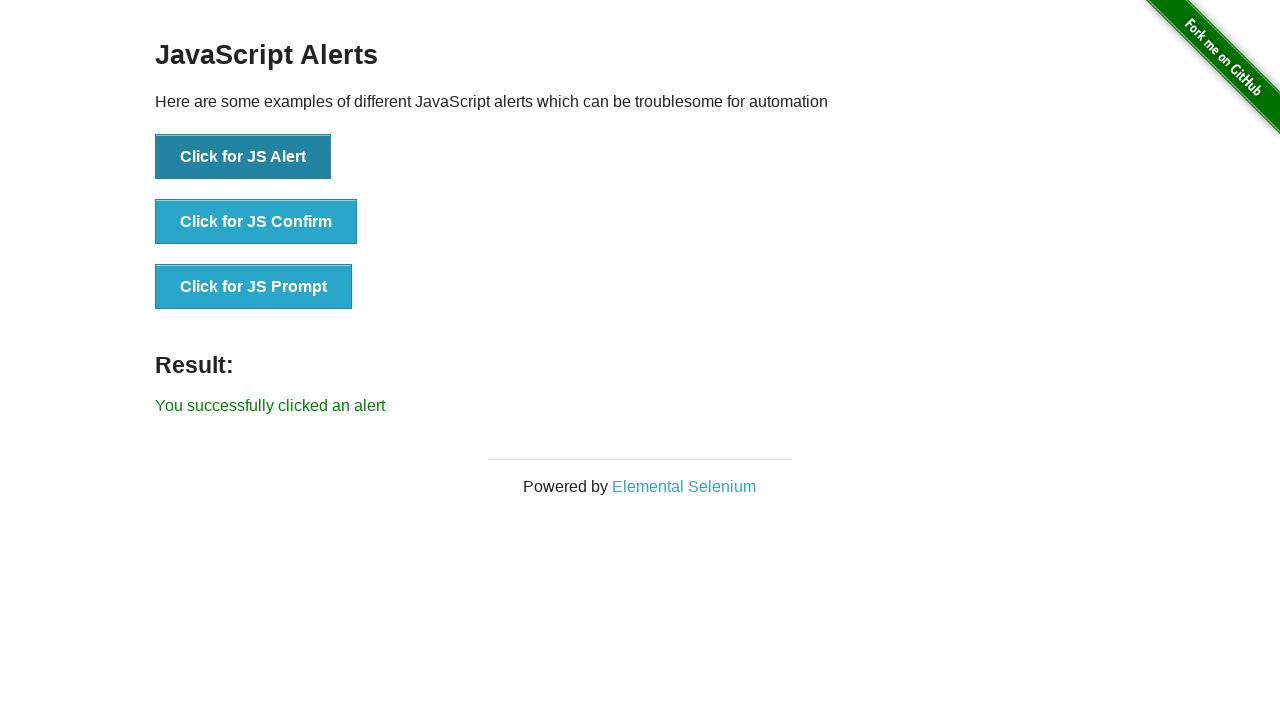